Tests the contact form validation by first submitting an empty form to verify error message appears, then filling in all required fields (forename, email, message) and submitting to verify success message.

Starting URL: https://jupiter.cloud.planittesting.com/

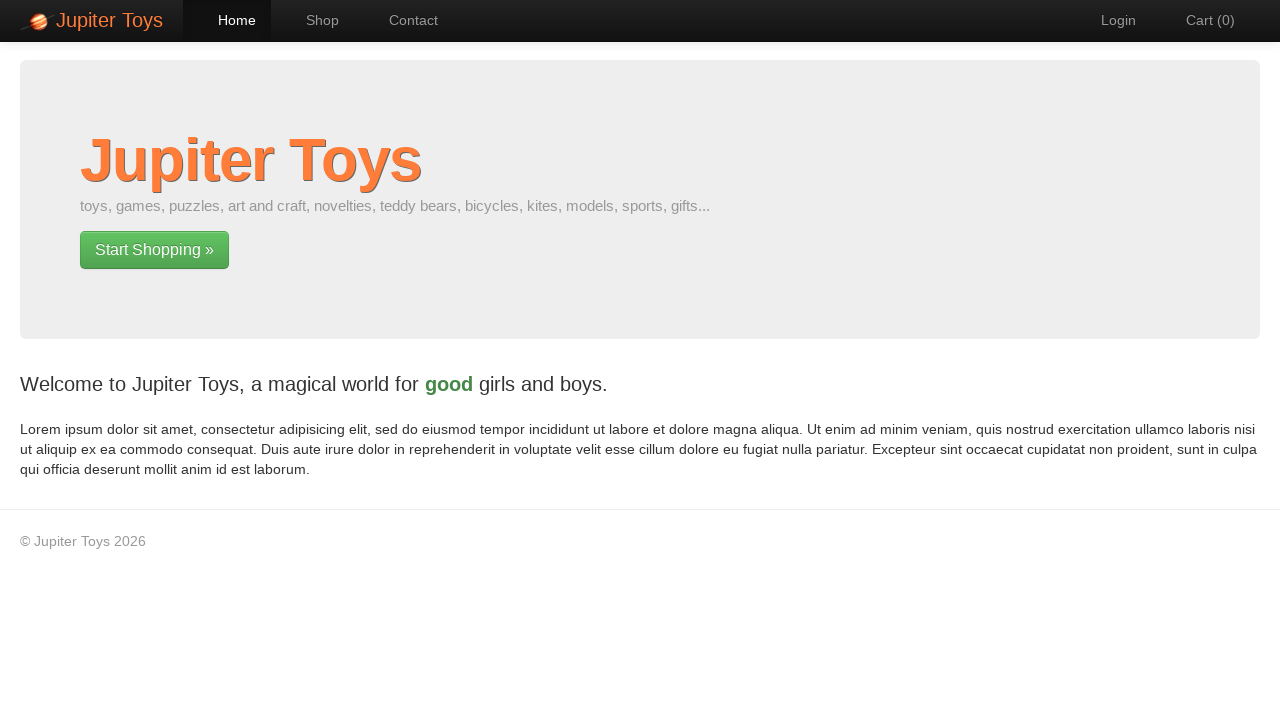

Clicked Contact link to navigate to contact form at (404, 20) on xpath=//a[contains(.,'Contact')]
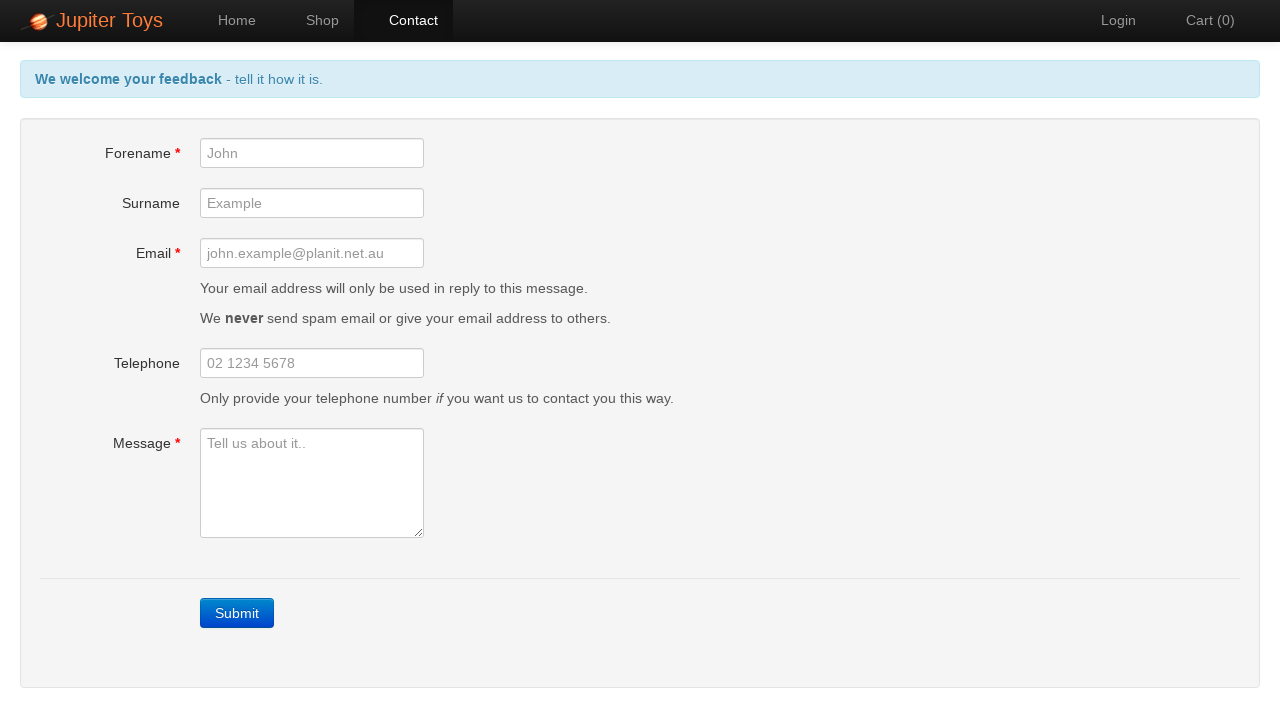

Clicked Submit button without filling any form fields at (237, 613) on xpath=//a[text()='Submit']
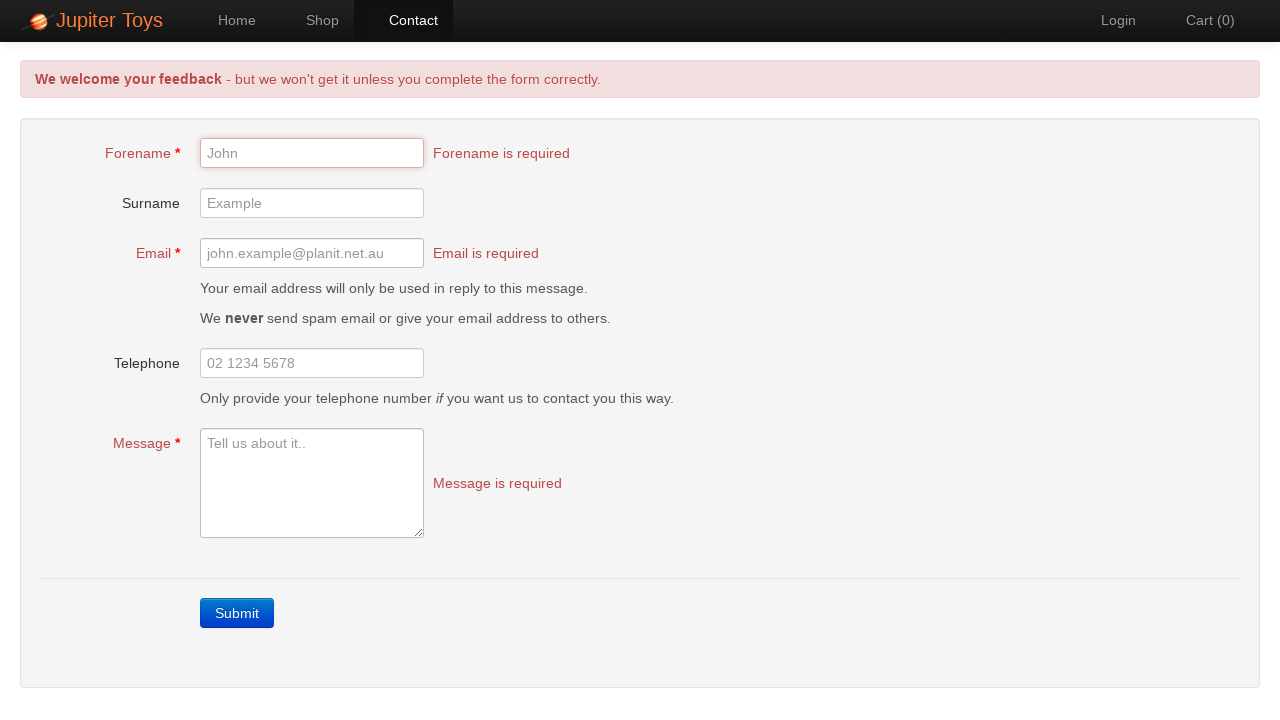

Validation error message appeared on the form
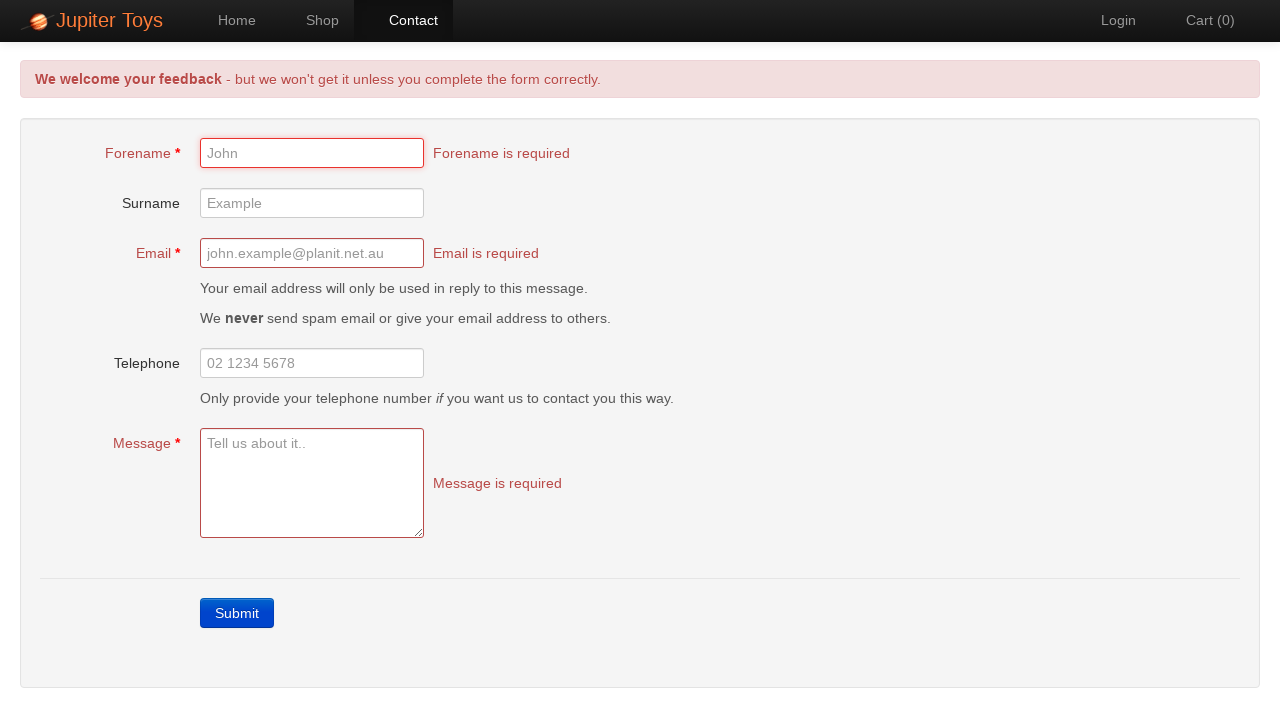

Filled forename field with 'prashanth' on input[name='forename']
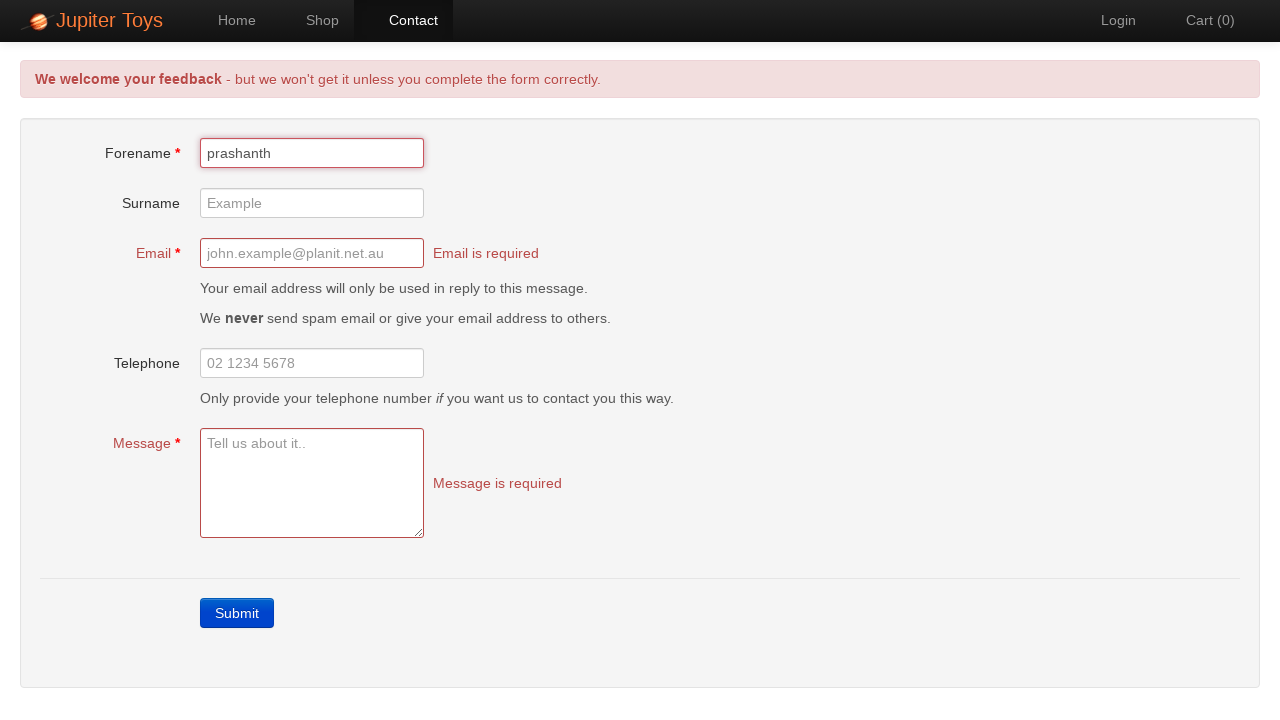

Filled email field with 'abc@gmail.com' on #email
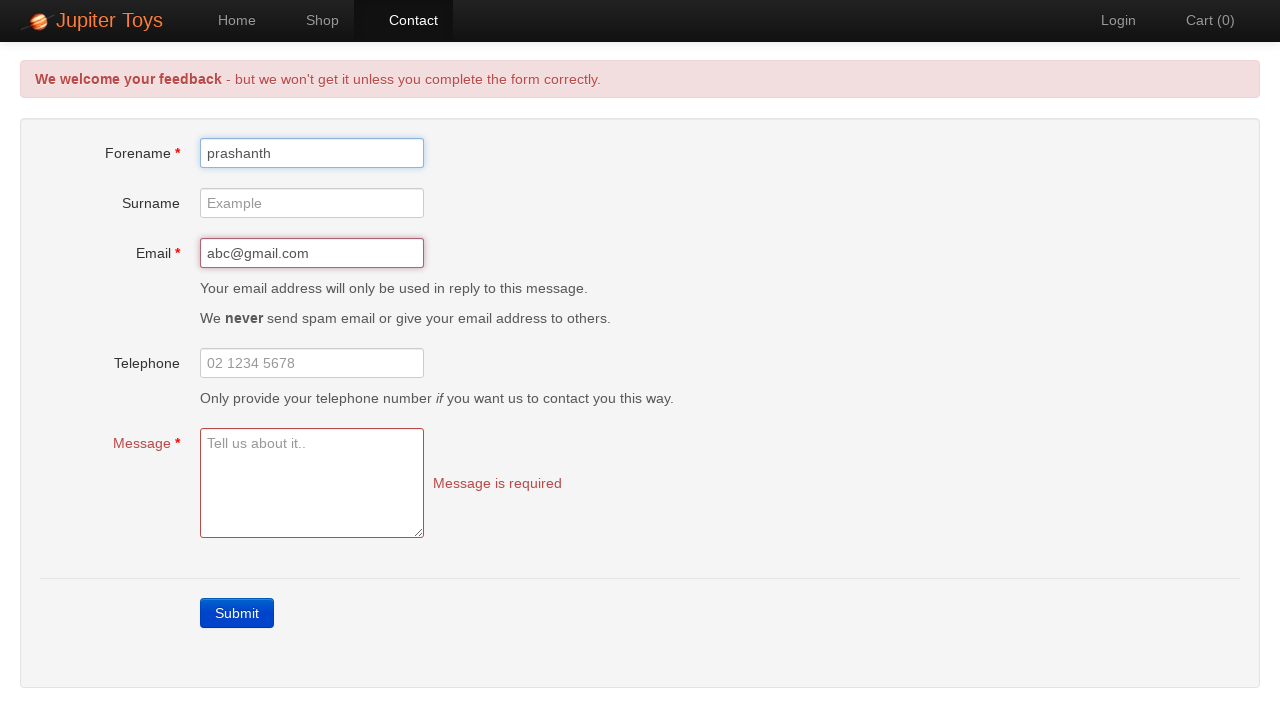

Filled message field with 'nothing' on #message
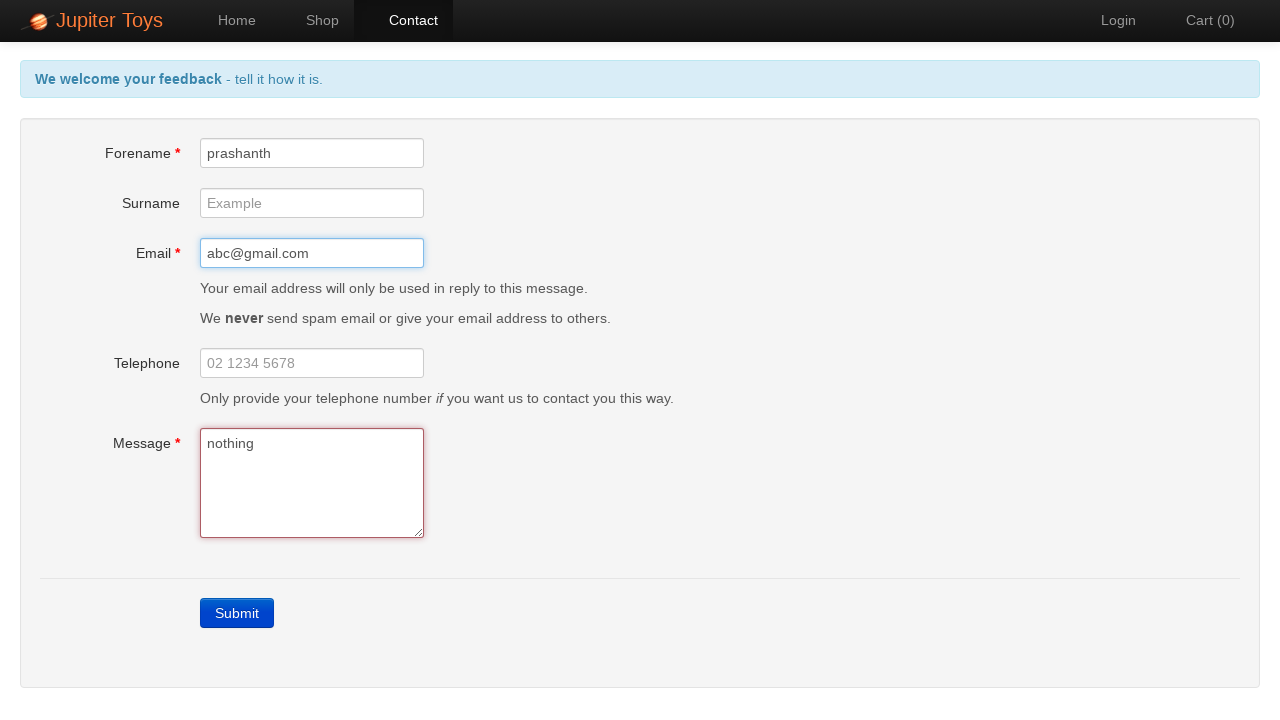

Clicked Submit button with all required fields filled at (237, 613) on xpath=//a[text()='Submit']
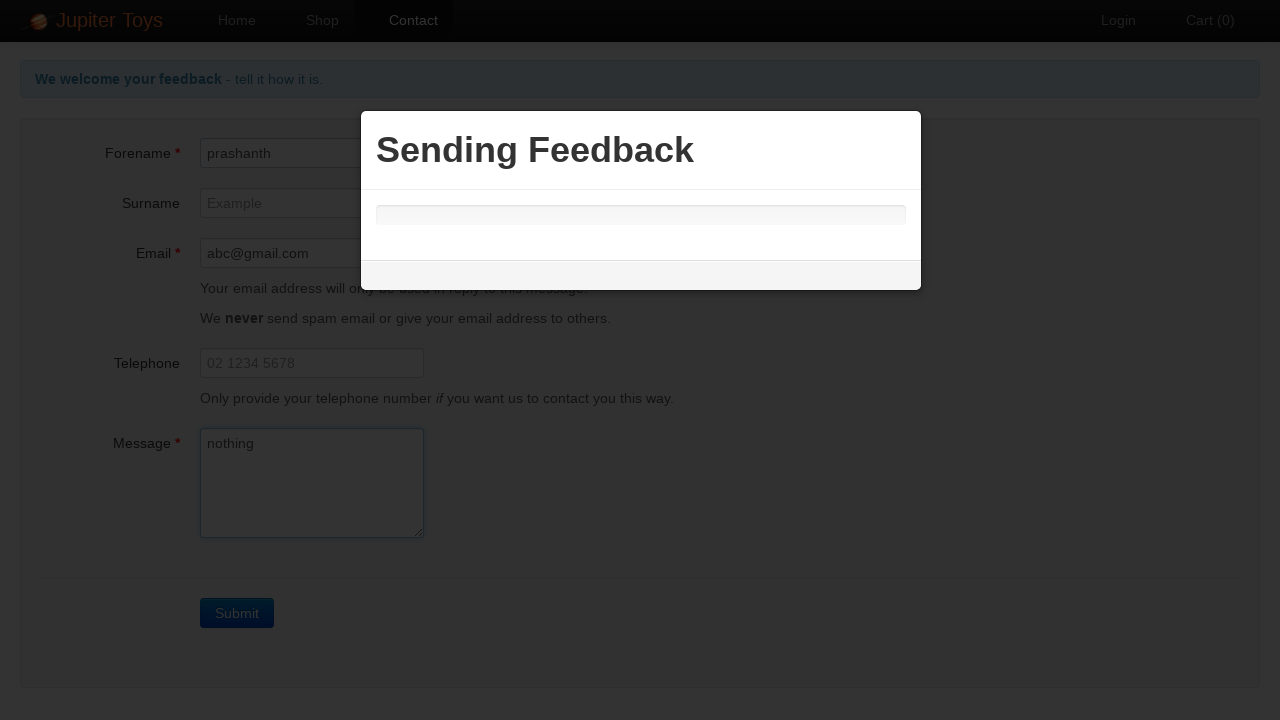

Success message appeared confirming form submission
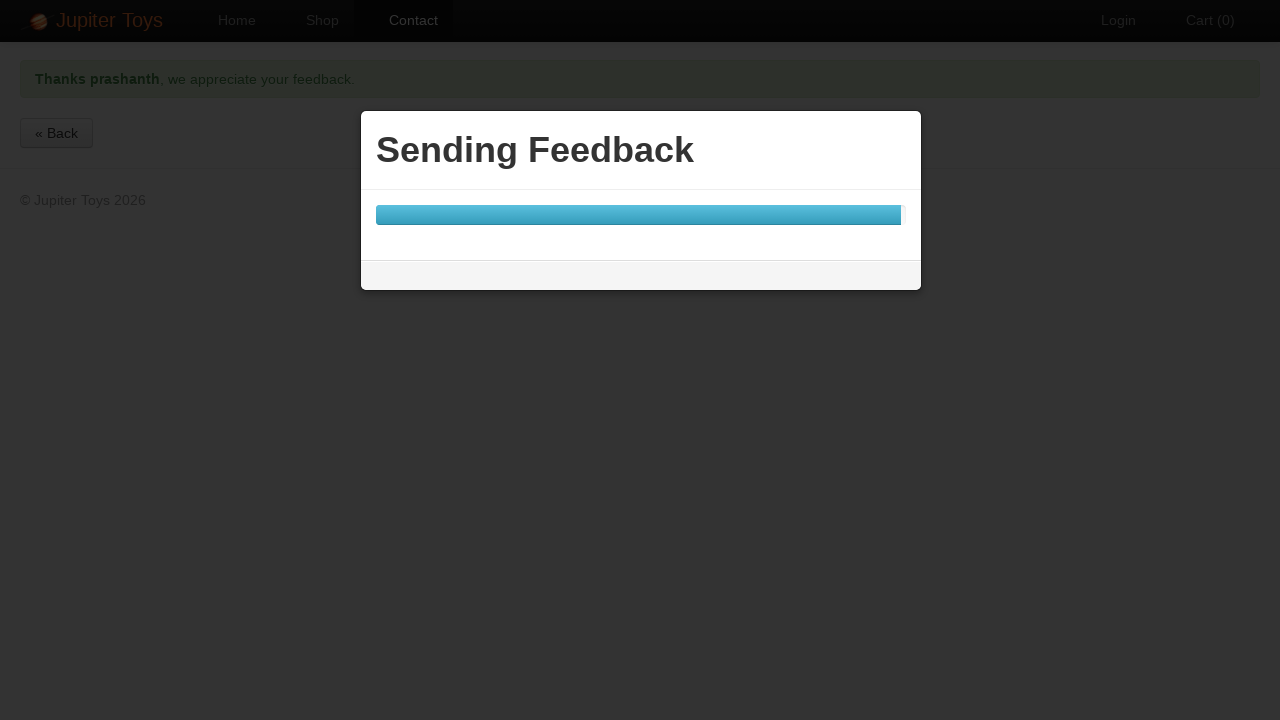

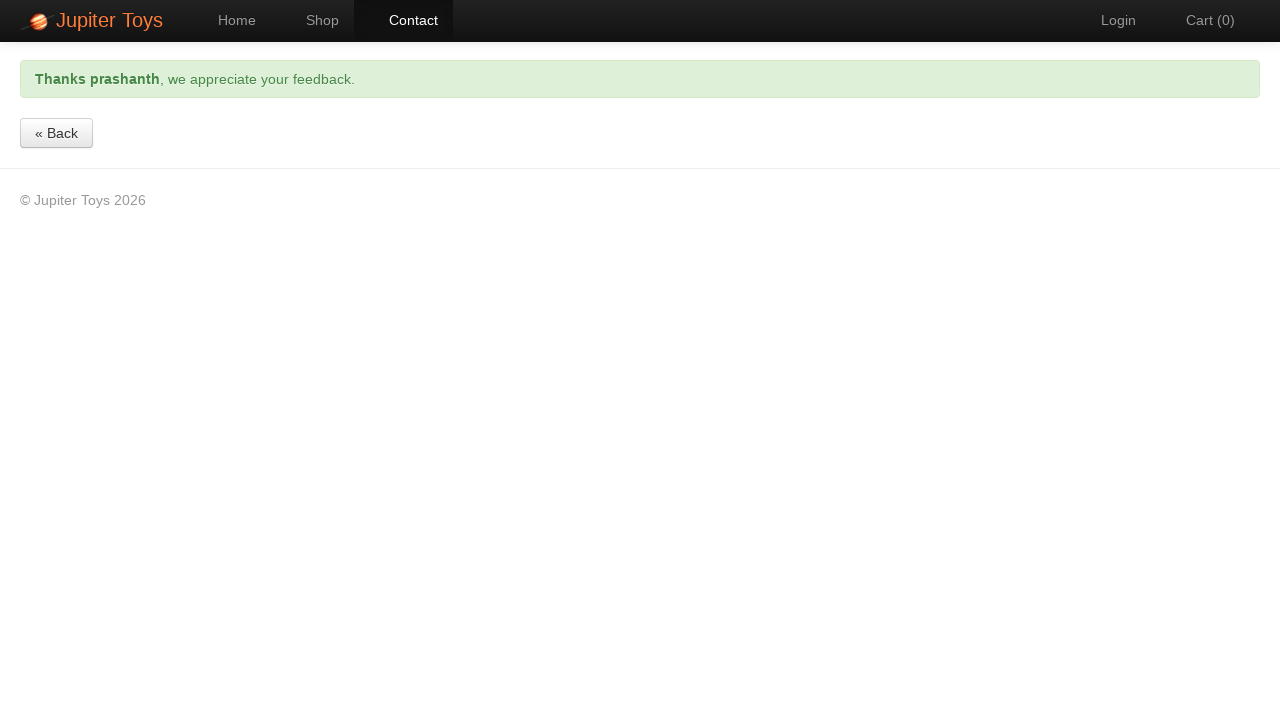